Tests adding specific vegetables (Cucumber, Brocolli, Beans) to cart on an e-commerce practice site by iterating through products and clicking add buttons for matching items

Starting URL: https://rahulshettyacademy.com/seleniumPractise/#/

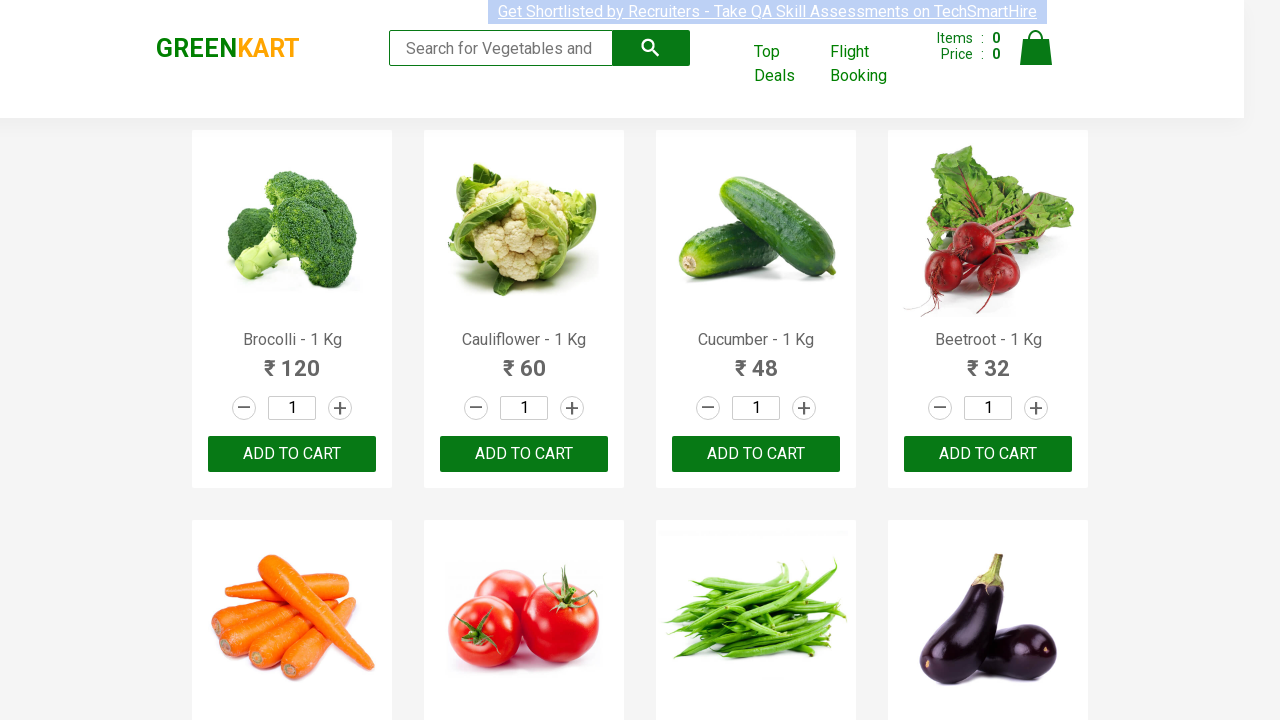

Waited for product names to load on e-commerce site
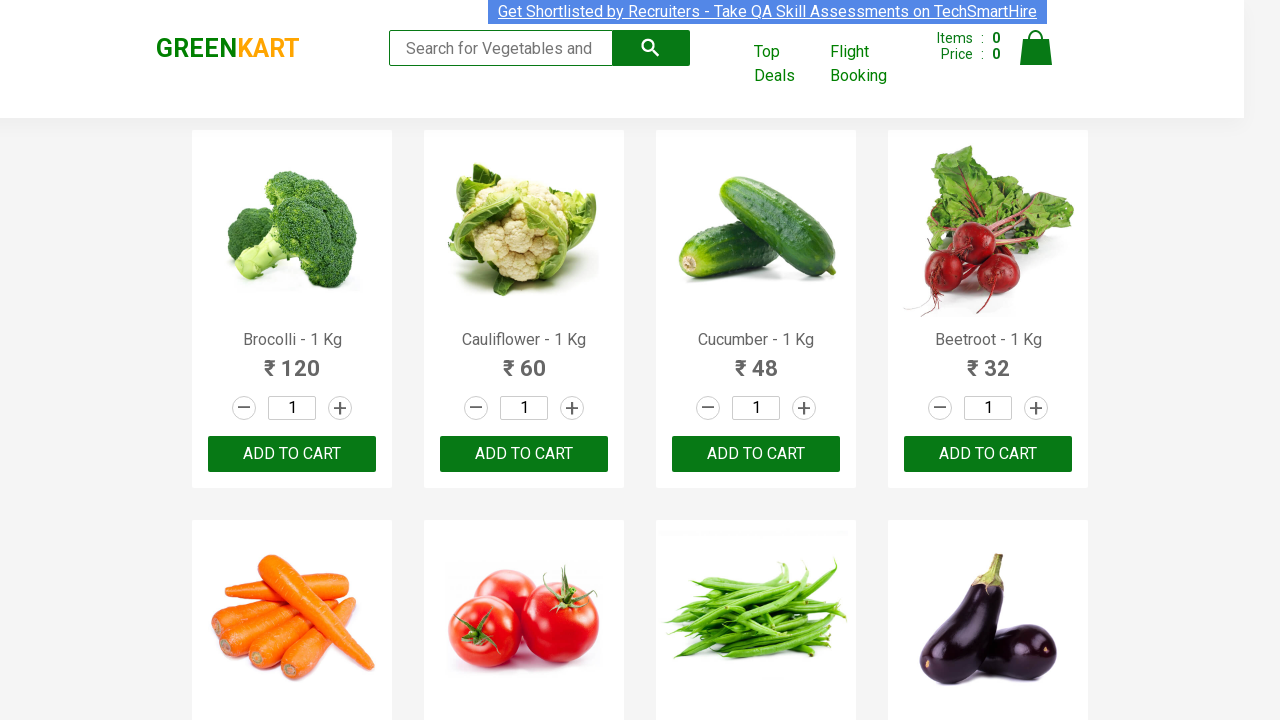

Retrieved all product elements from page
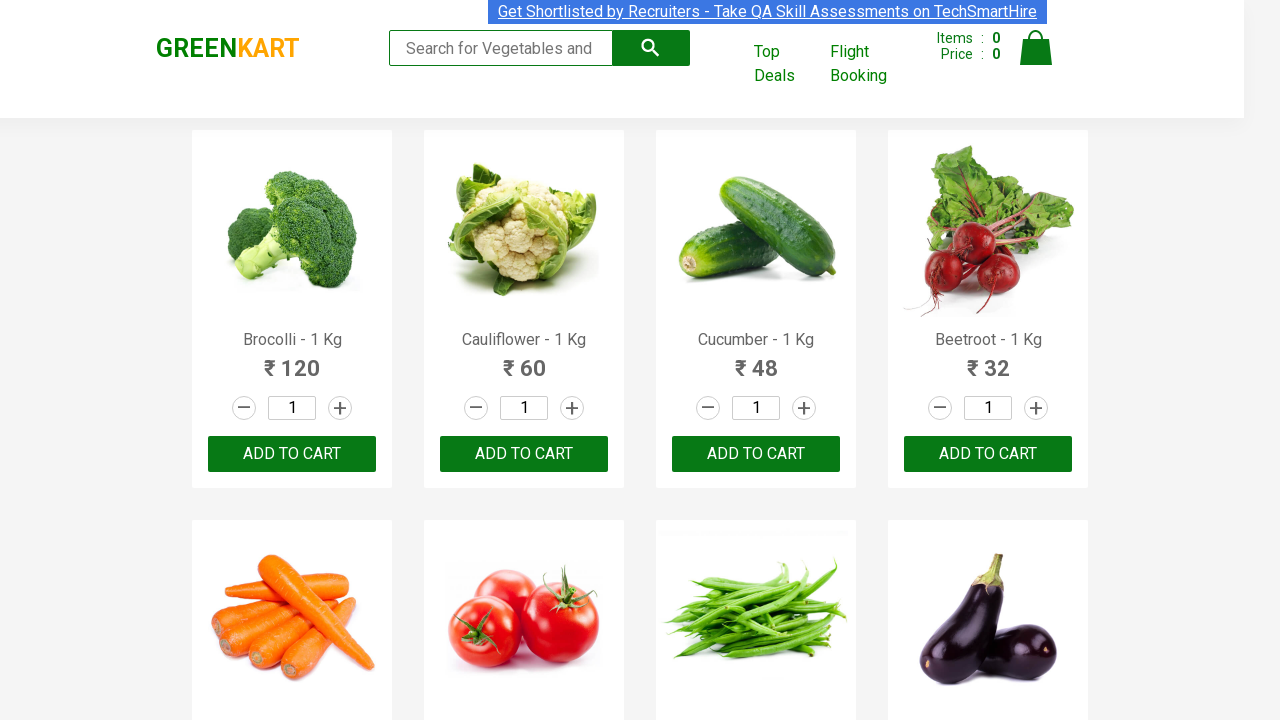

Retrieved text content from product at index 0
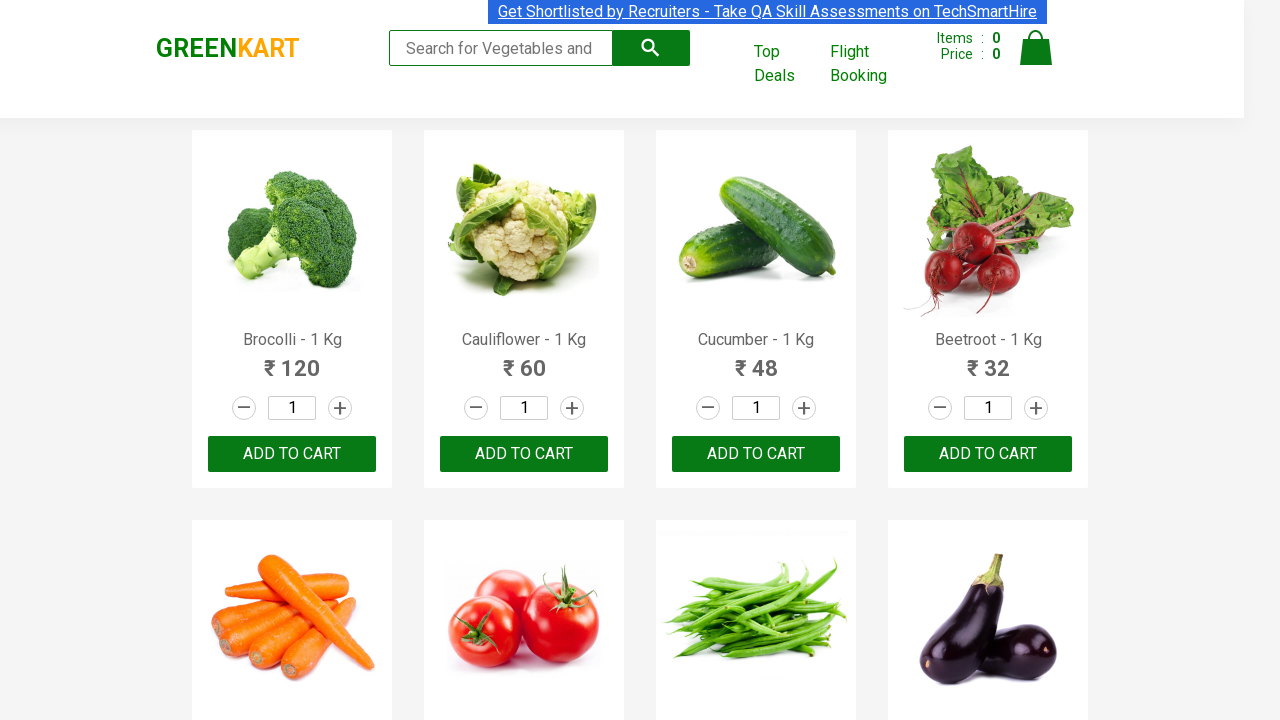

Extracted product name: 'Brocolli'
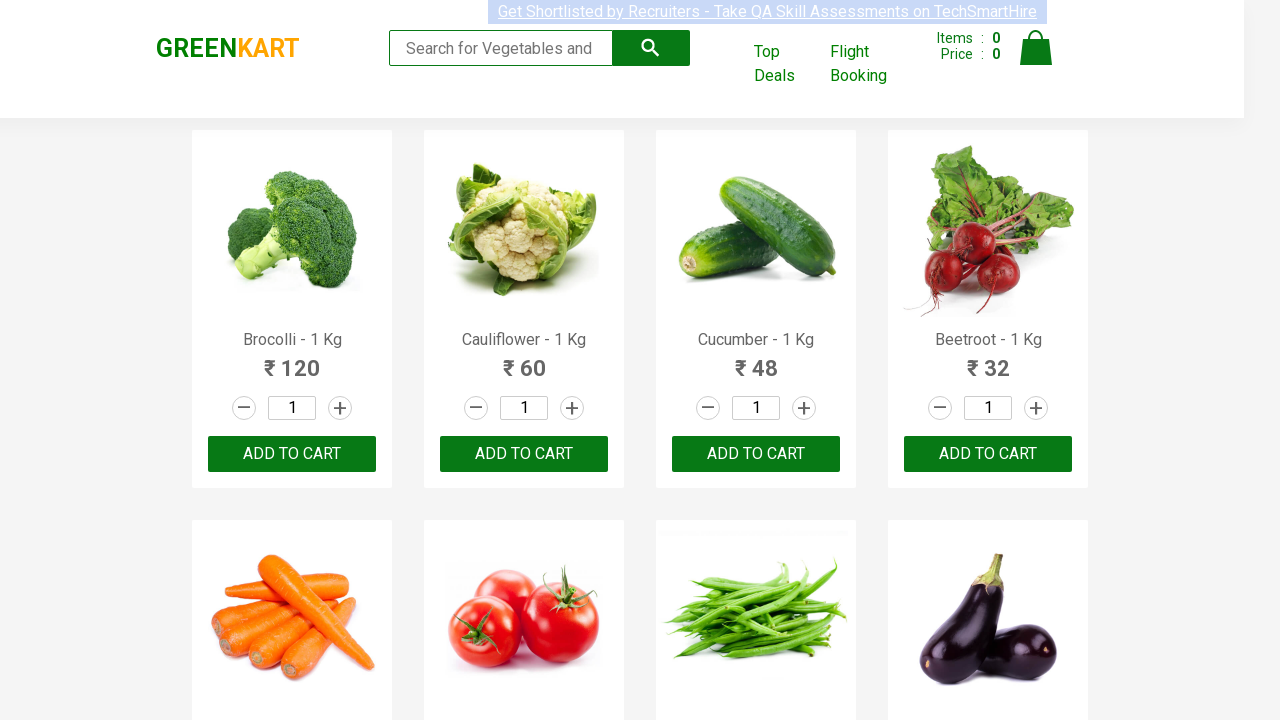

Retrieved all add to cart buttons for product 'Brocolli'
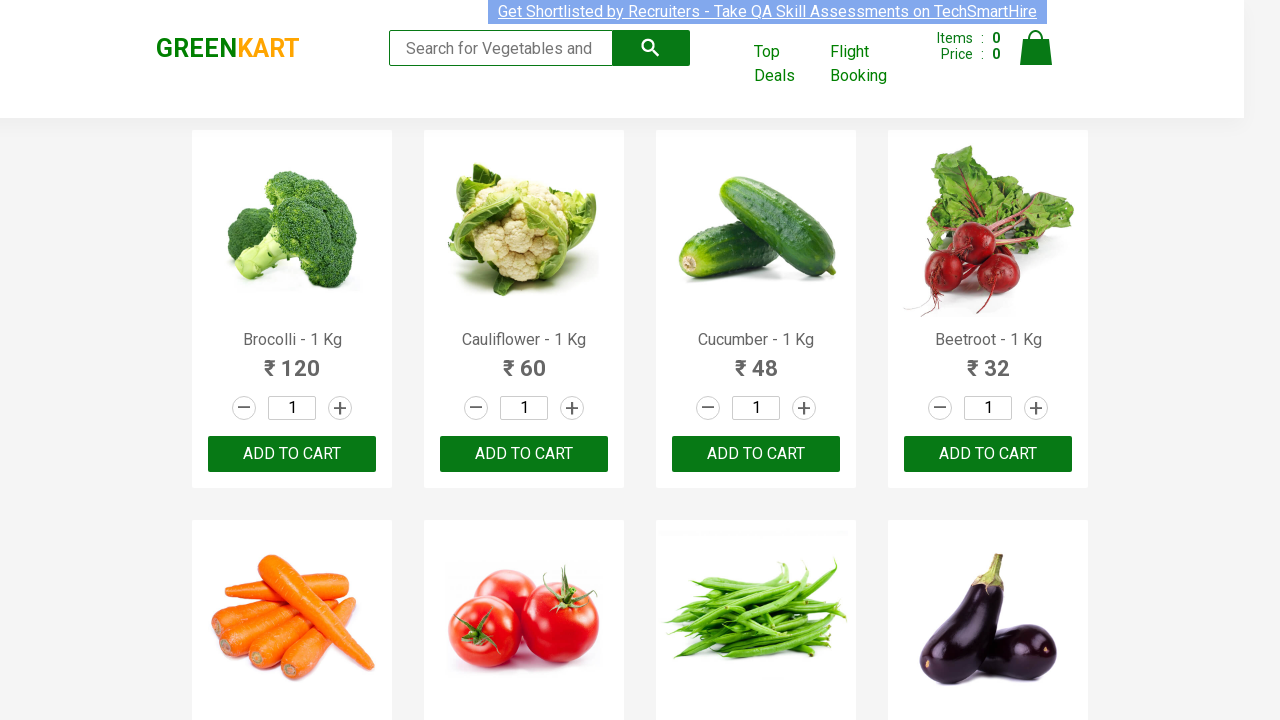

Clicked add to cart button for 'Brocolli' at (292, 454) on xpath=//div[@class='product-action']/button >> nth=0
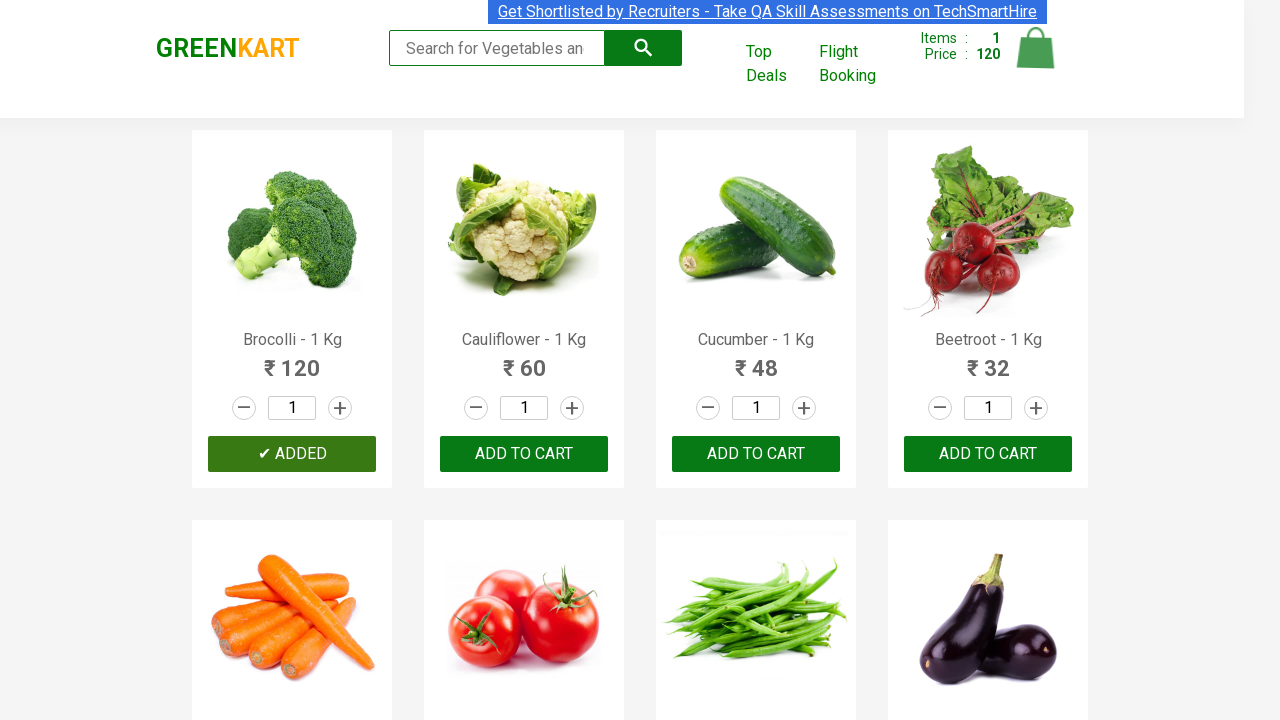

Item count increased to 1 of 3
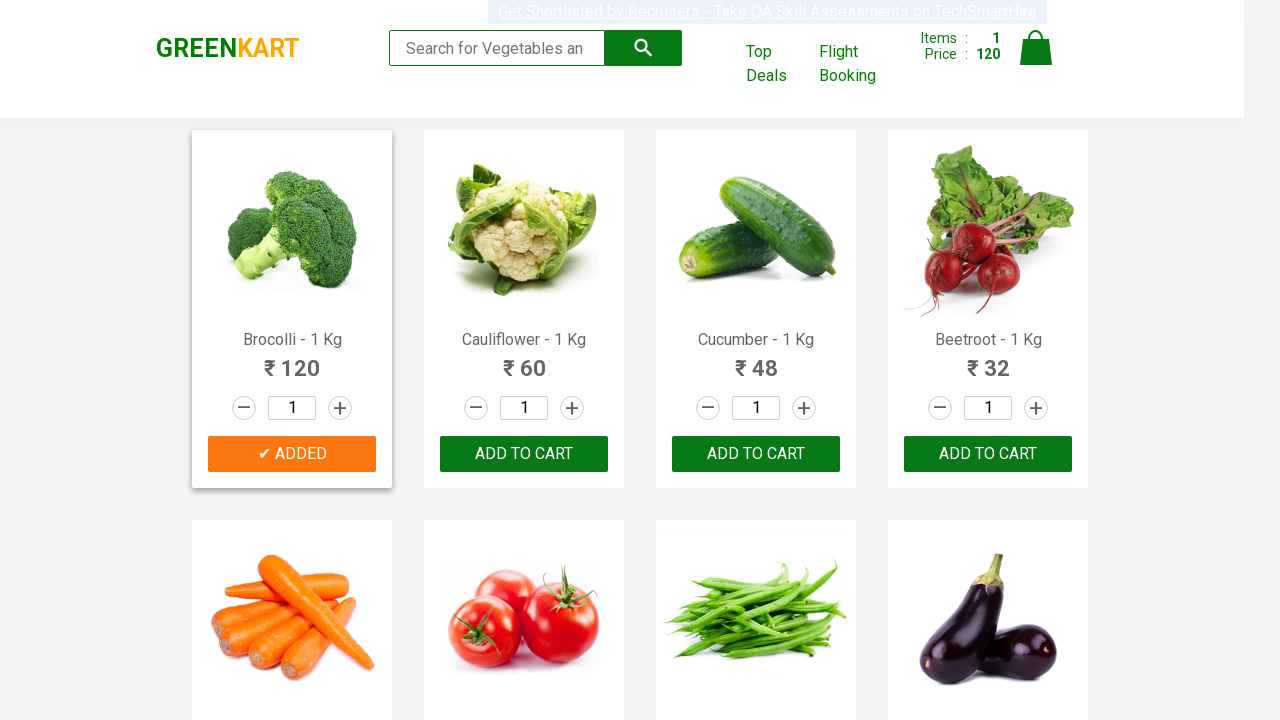

Retrieved text content from product at index 1
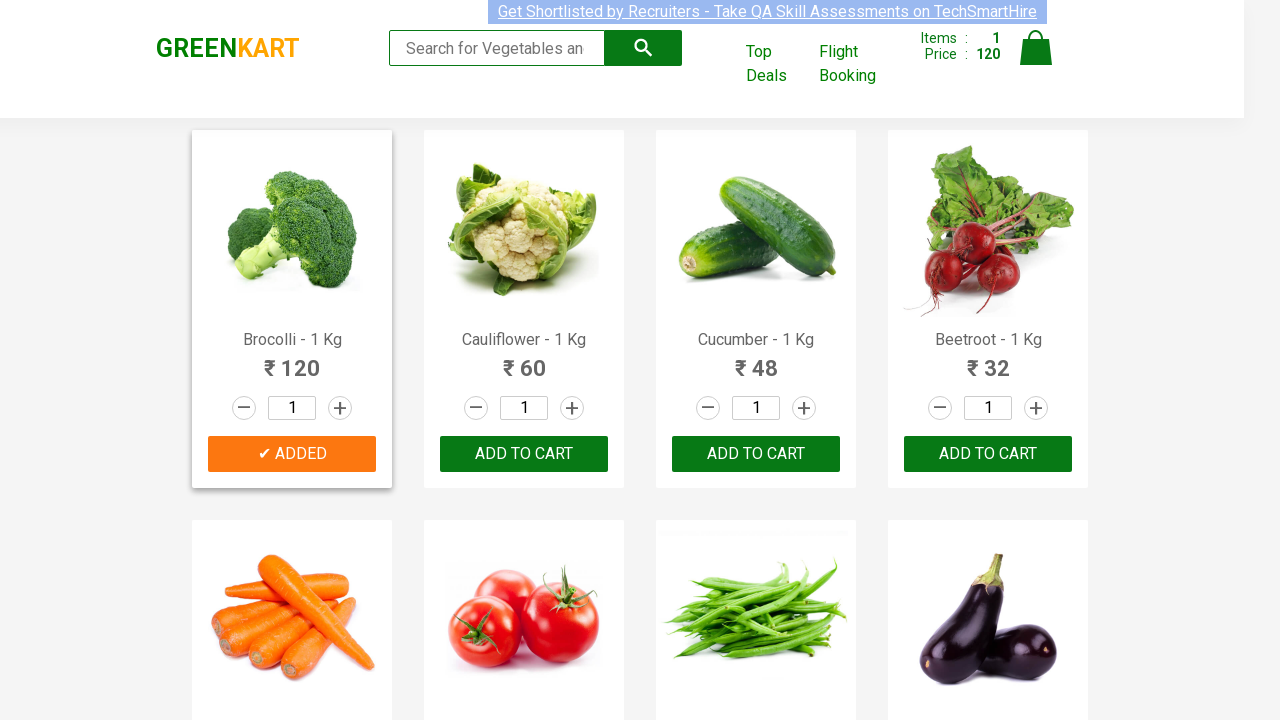

Extracted product name: 'Cauliflower'
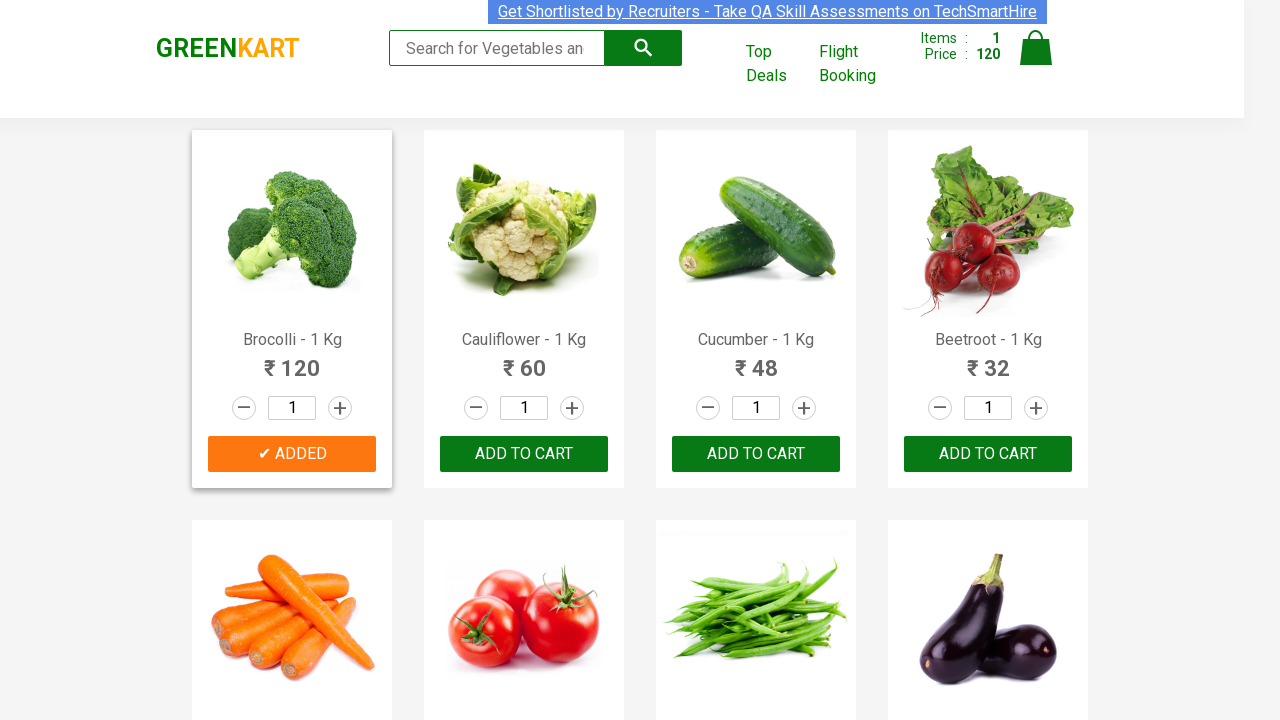

Retrieved text content from product at index 2
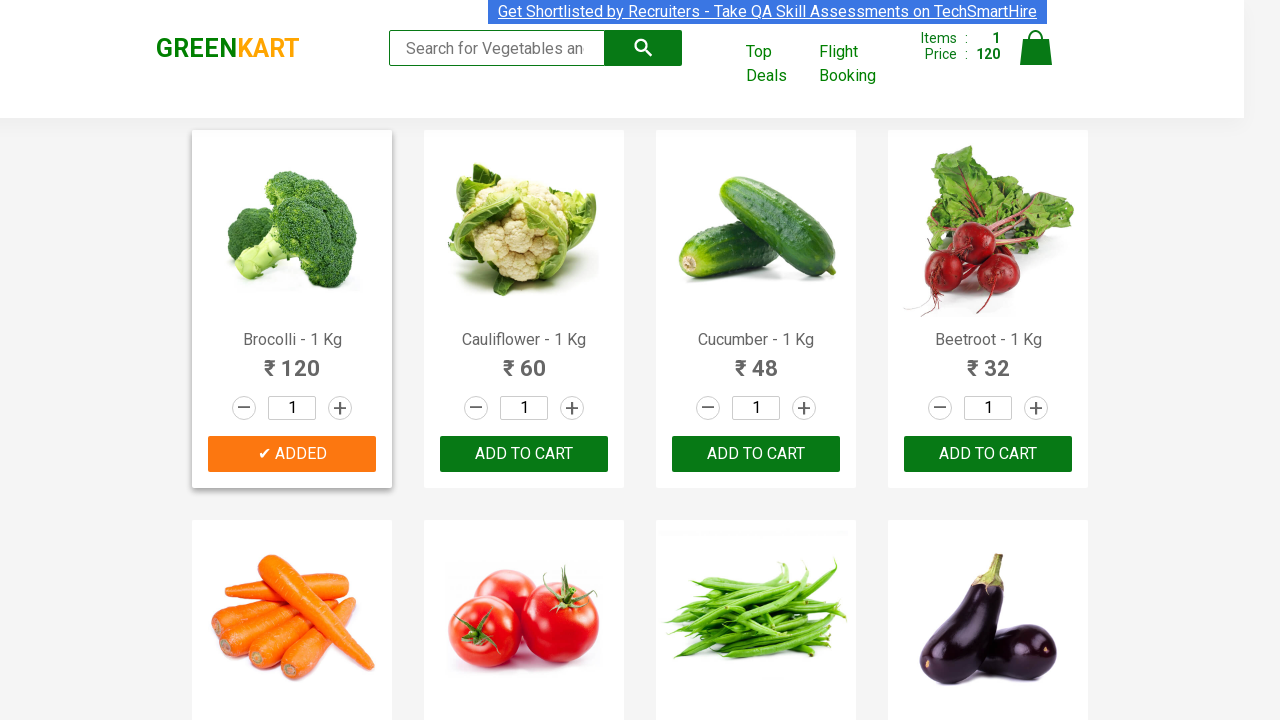

Extracted product name: 'Cucumber'
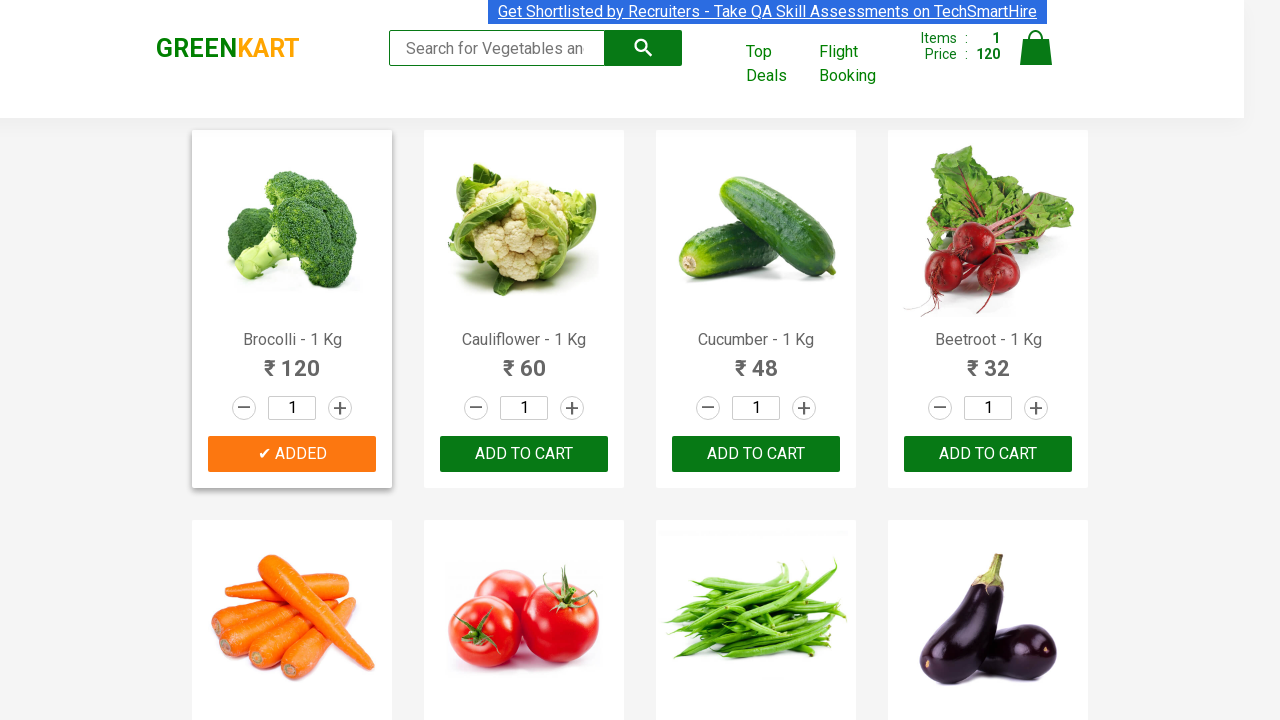

Retrieved all add to cart buttons for product 'Cucumber'
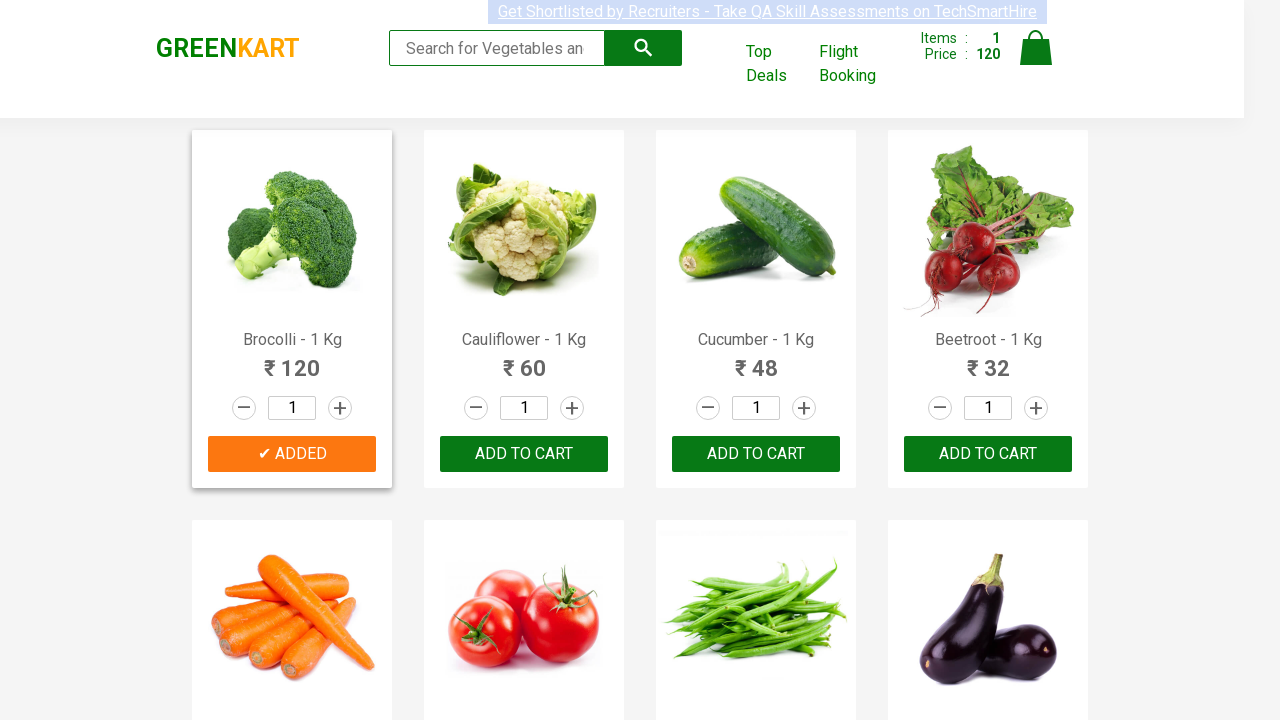

Clicked add to cart button for 'Cucumber' at (756, 454) on xpath=//div[@class='product-action']/button >> nth=2
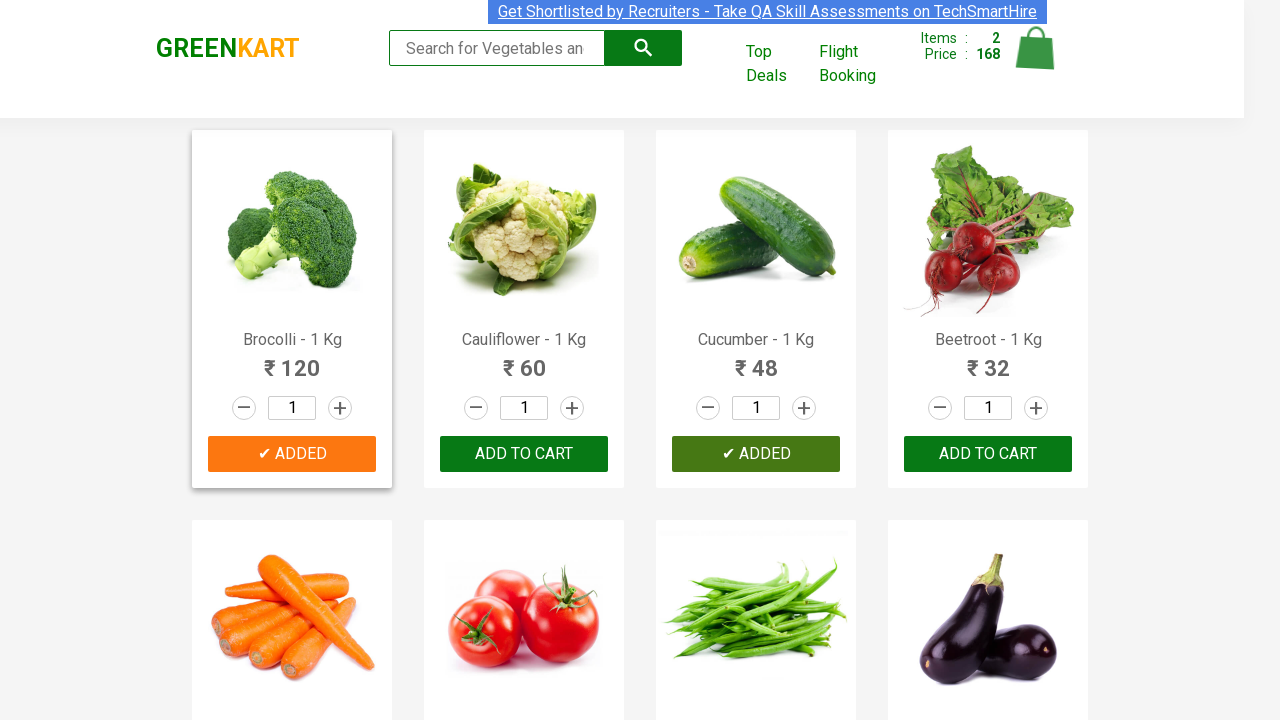

Item count increased to 2 of 3
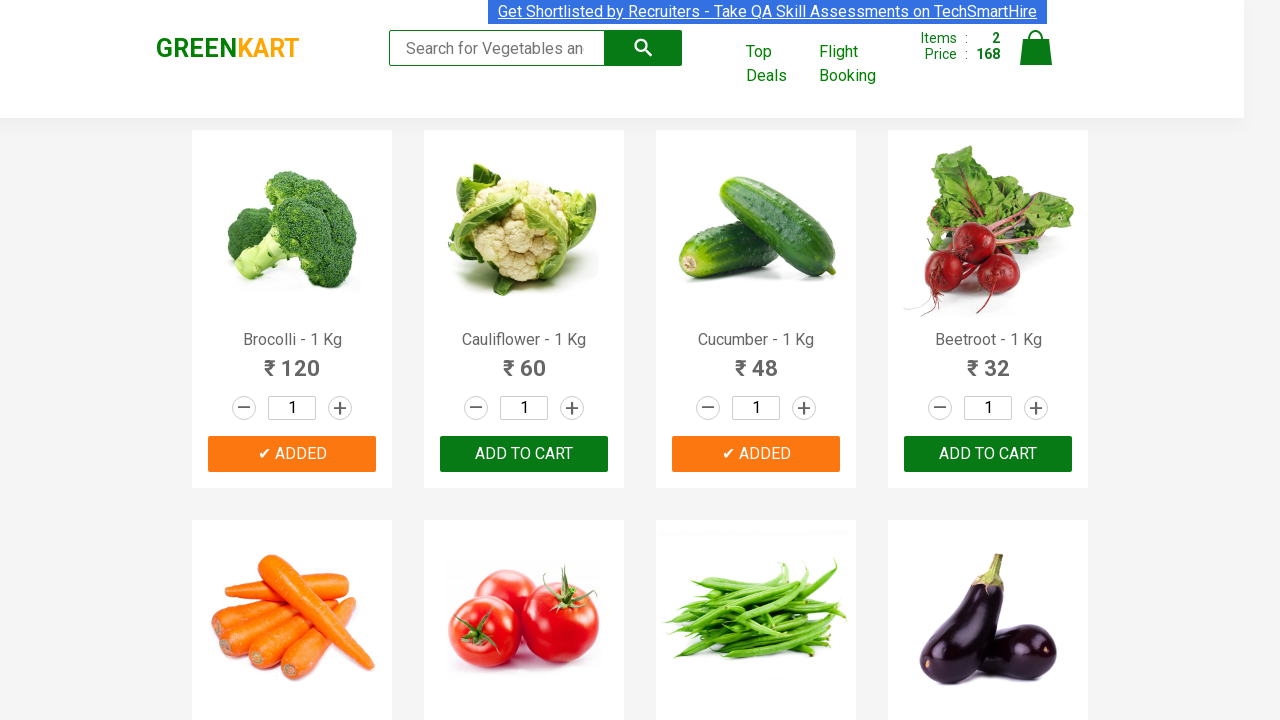

Retrieved text content from product at index 3
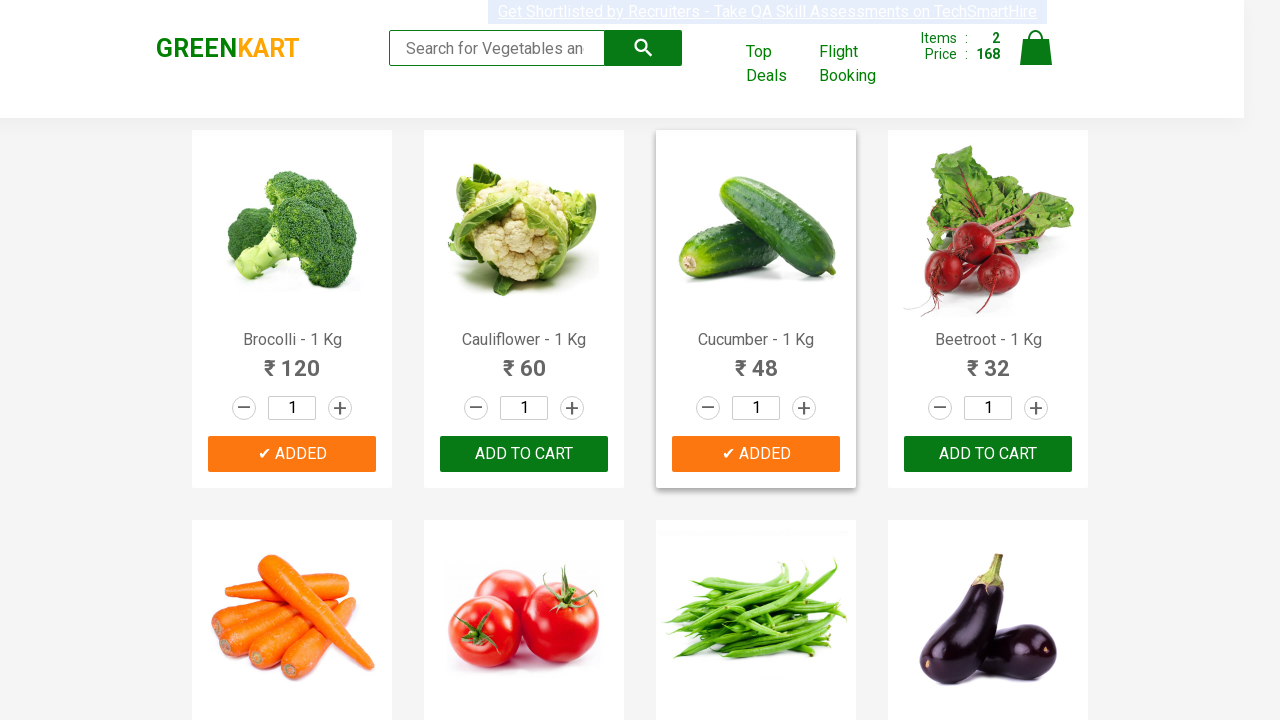

Extracted product name: 'Beetroot'
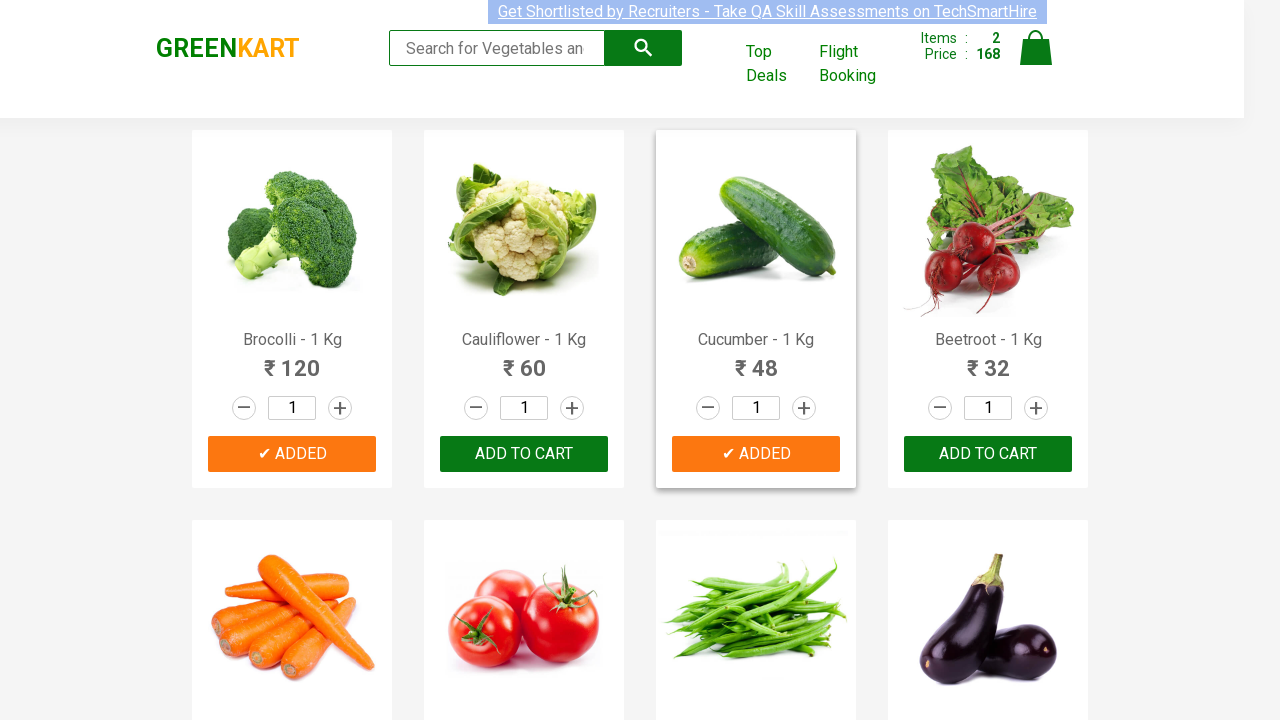

Retrieved text content from product at index 4
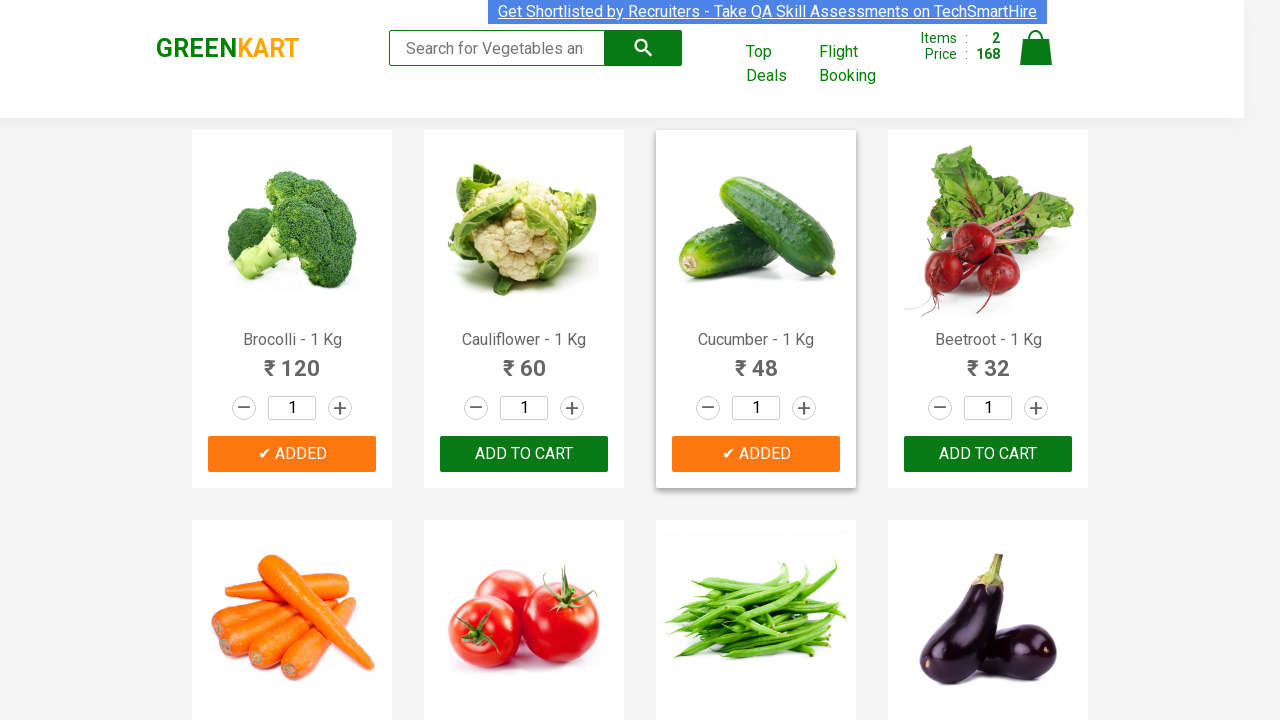

Extracted product name: 'Carrot'
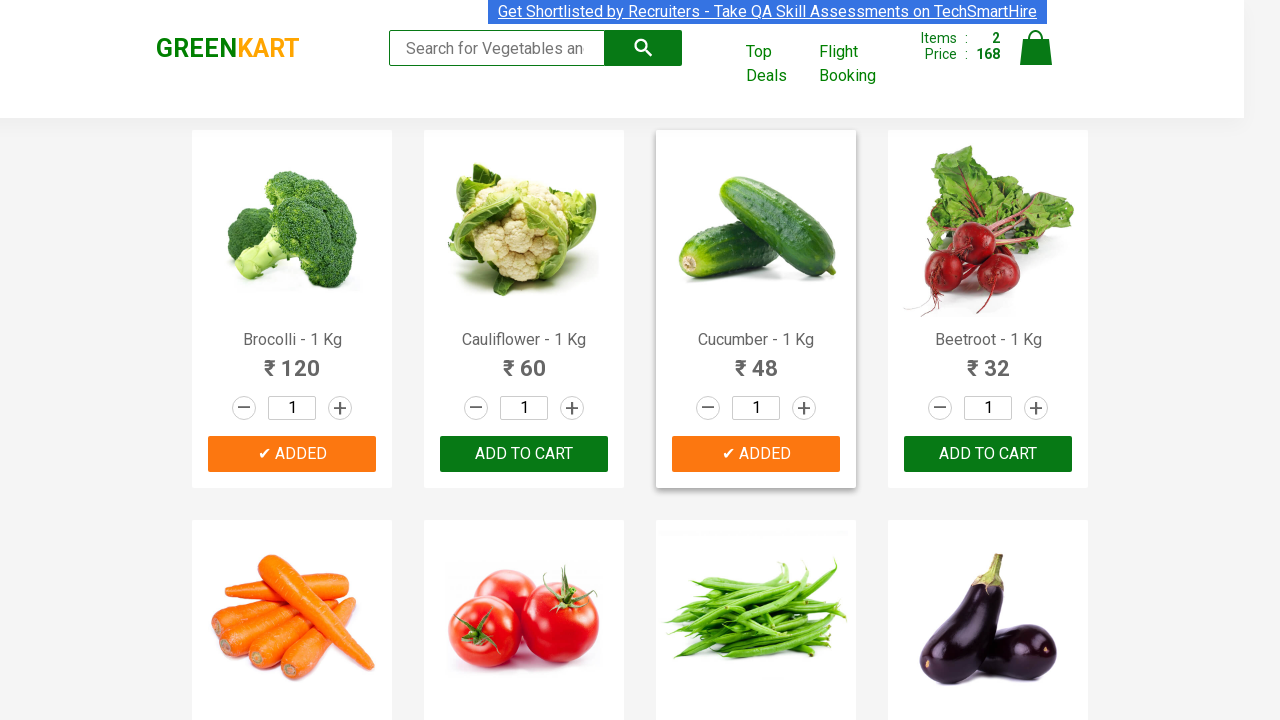

Retrieved text content from product at index 5
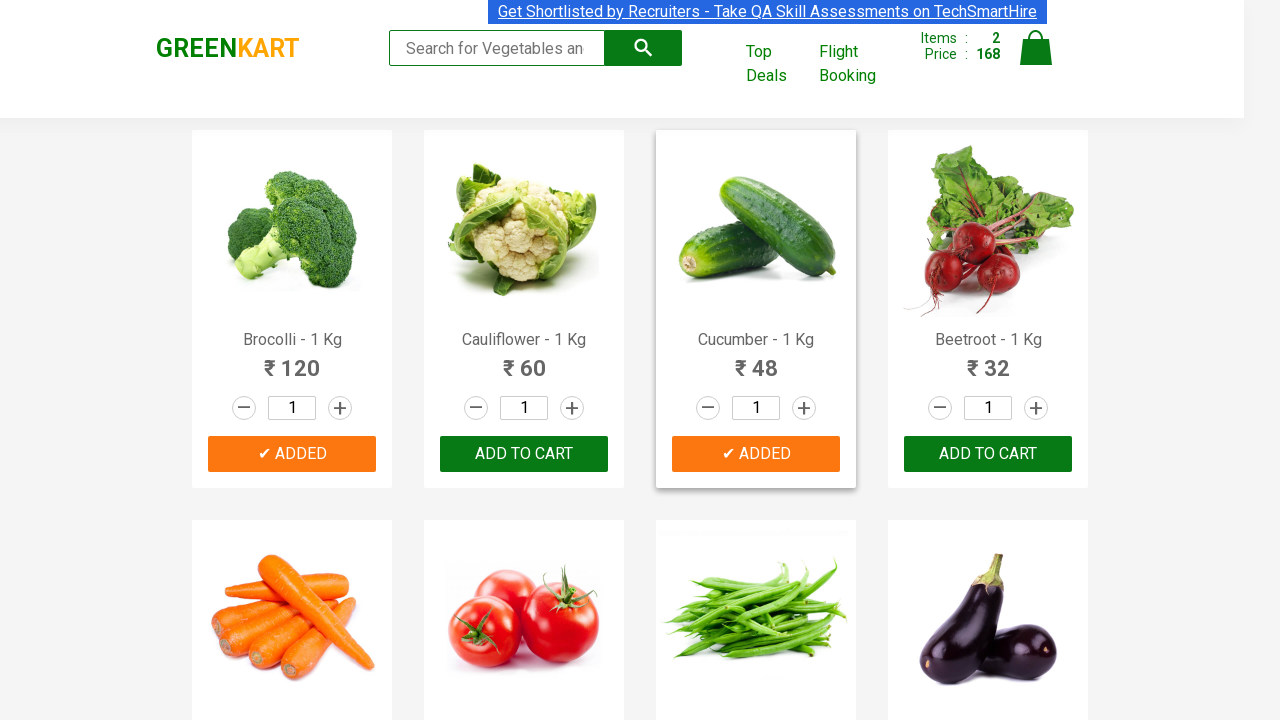

Extracted product name: 'Tomato'
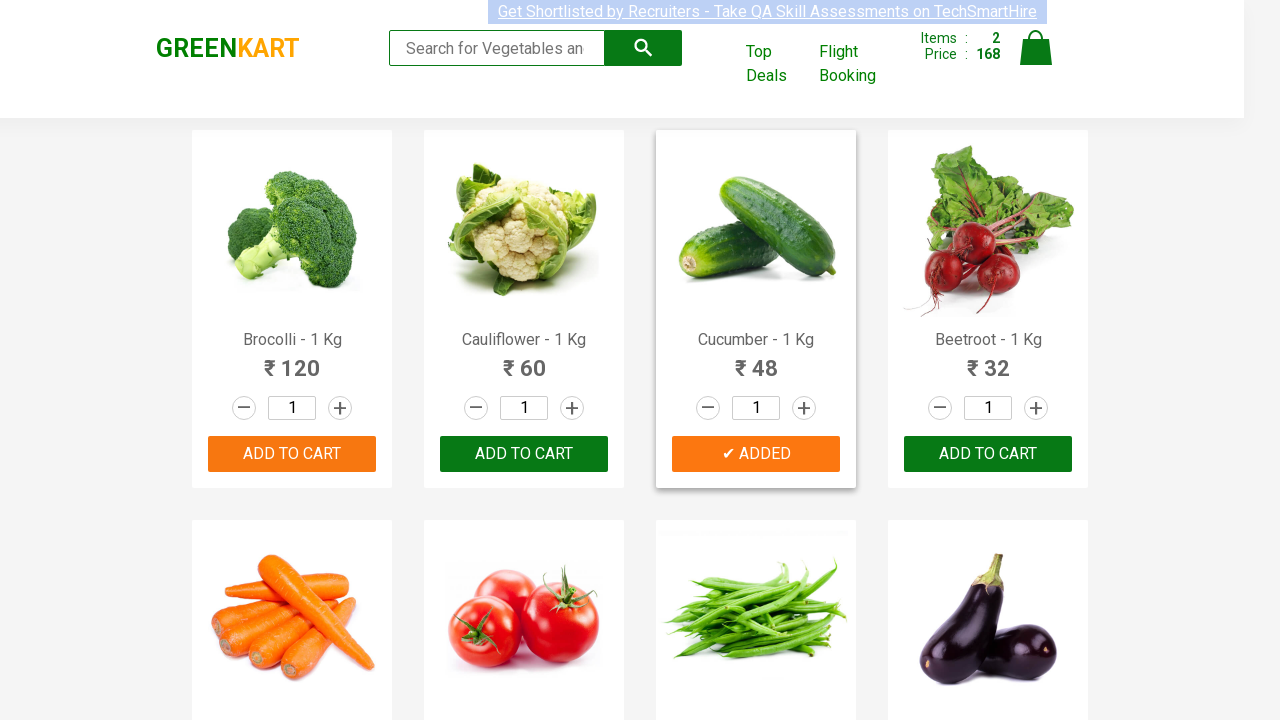

Retrieved text content from product at index 6
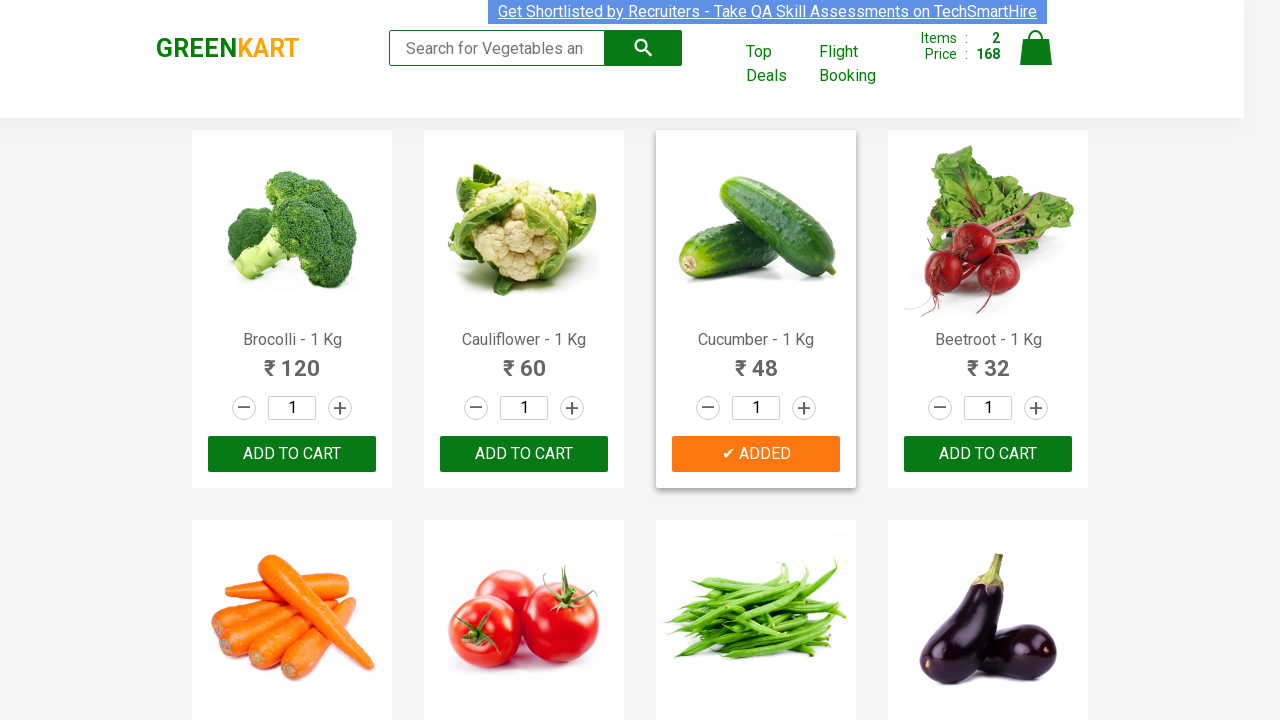

Extracted product name: 'Beans'
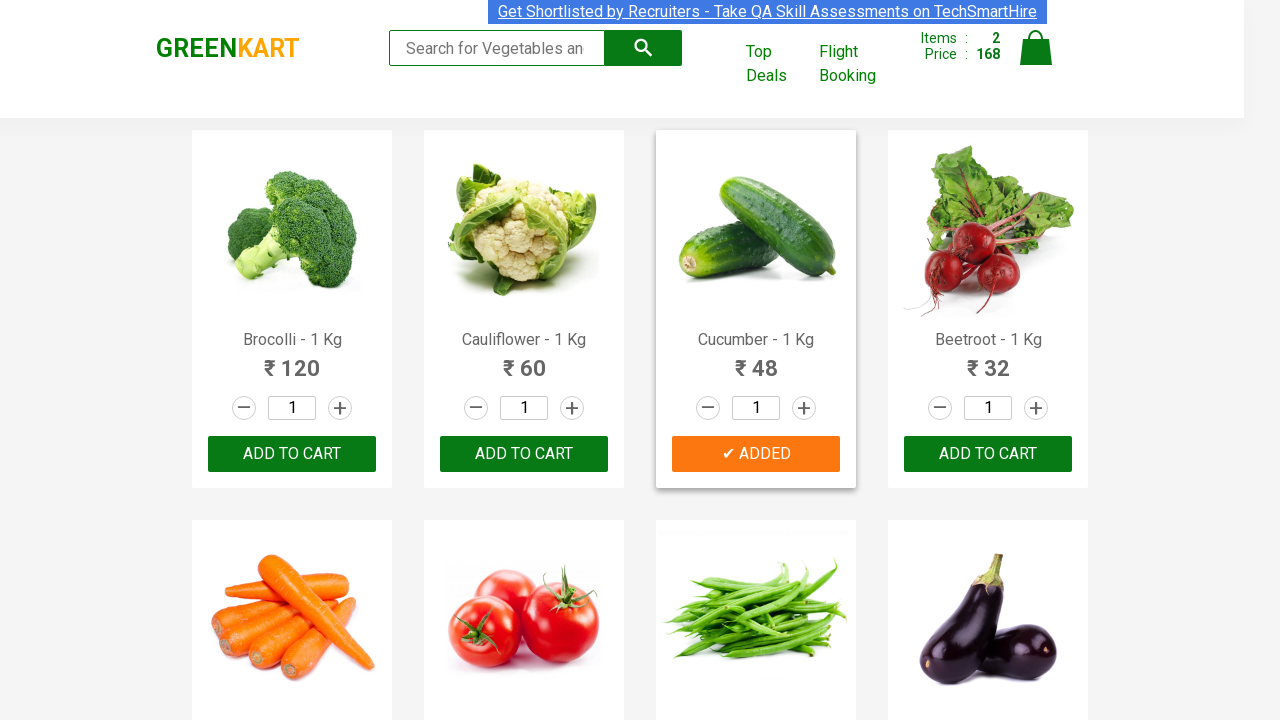

Retrieved all add to cart buttons for product 'Beans'
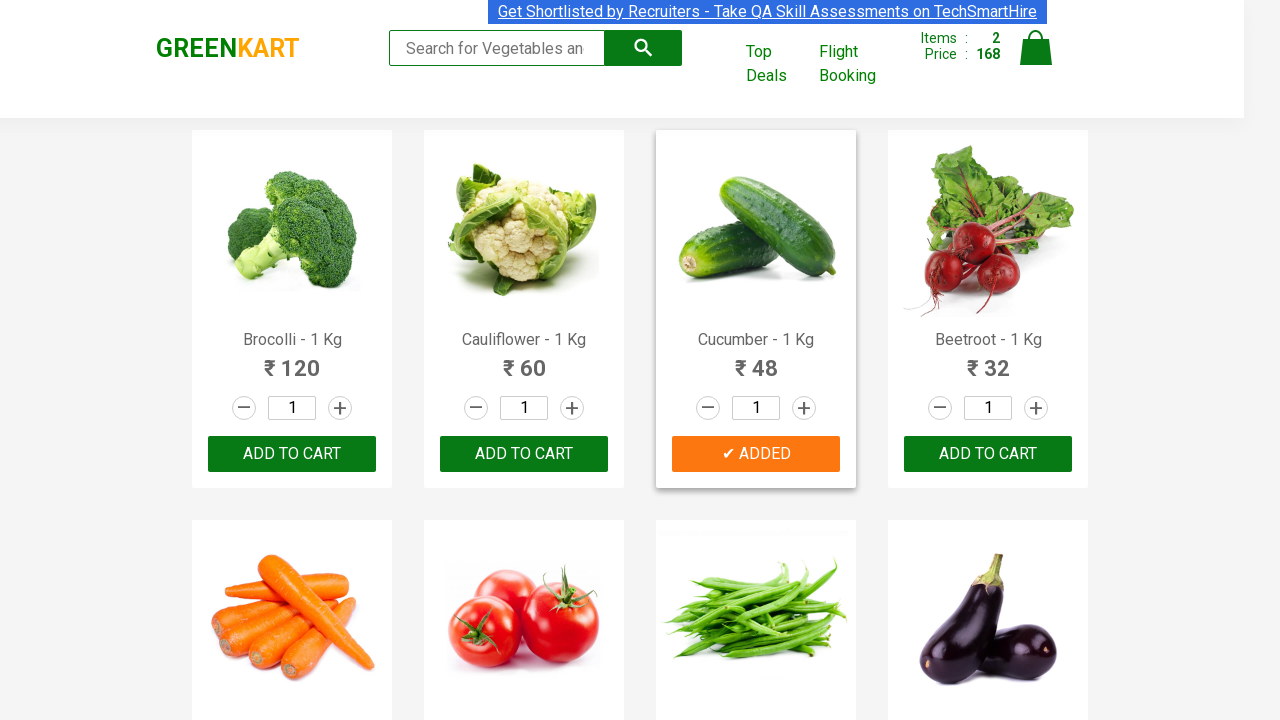

Clicked add to cart button for 'Beans' at (756, 360) on xpath=//div[@class='product-action']/button >> nth=6
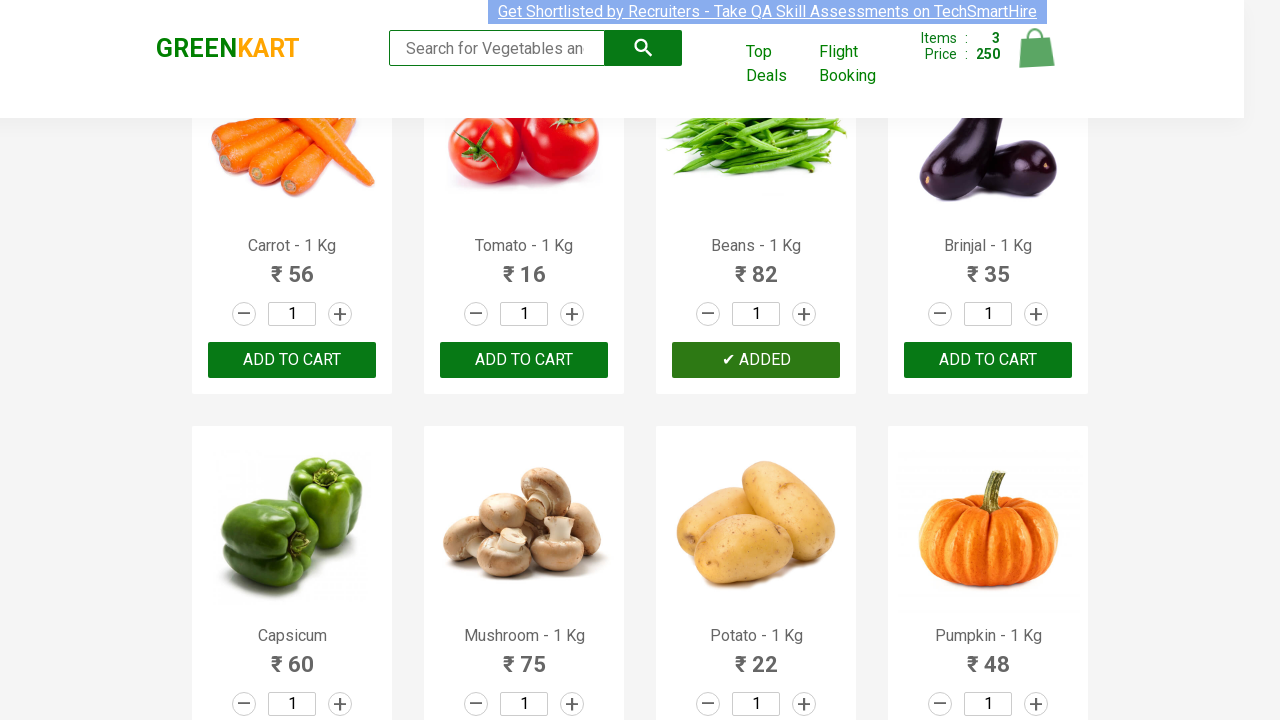

Item count increased to 3 of 3
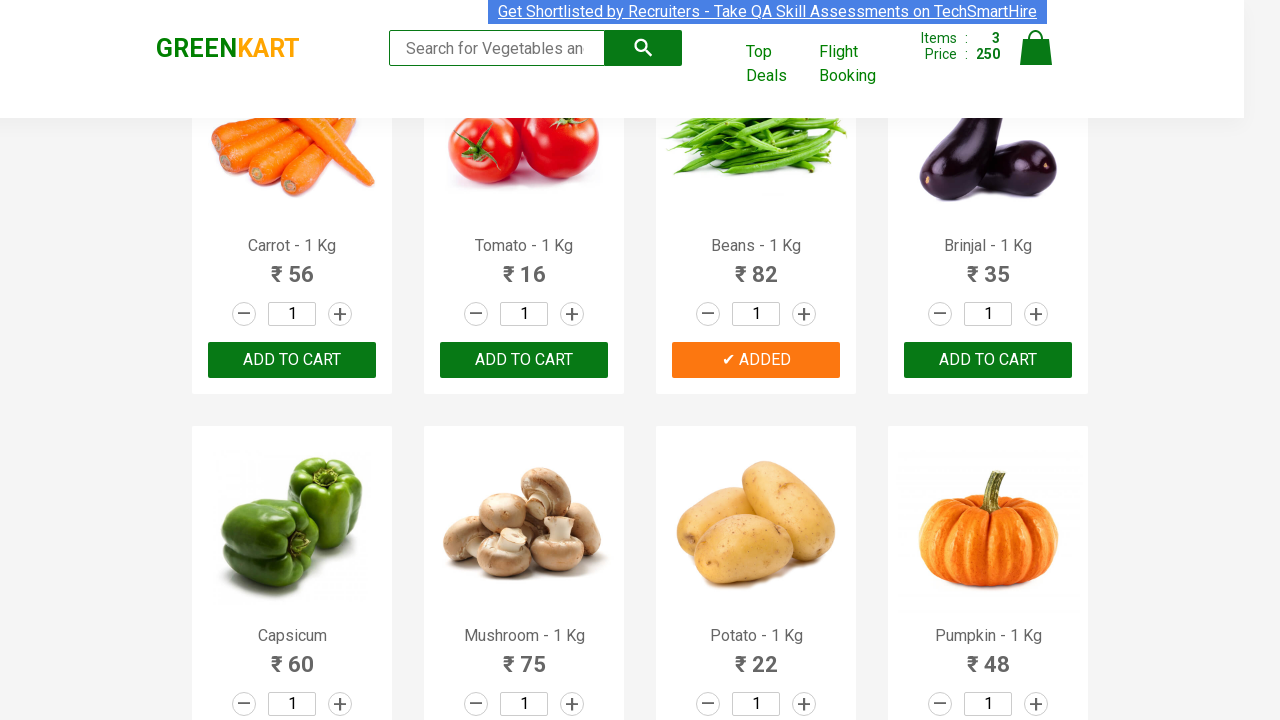

All required items (Cucumber, Brocolli, Beans) have been added to cart
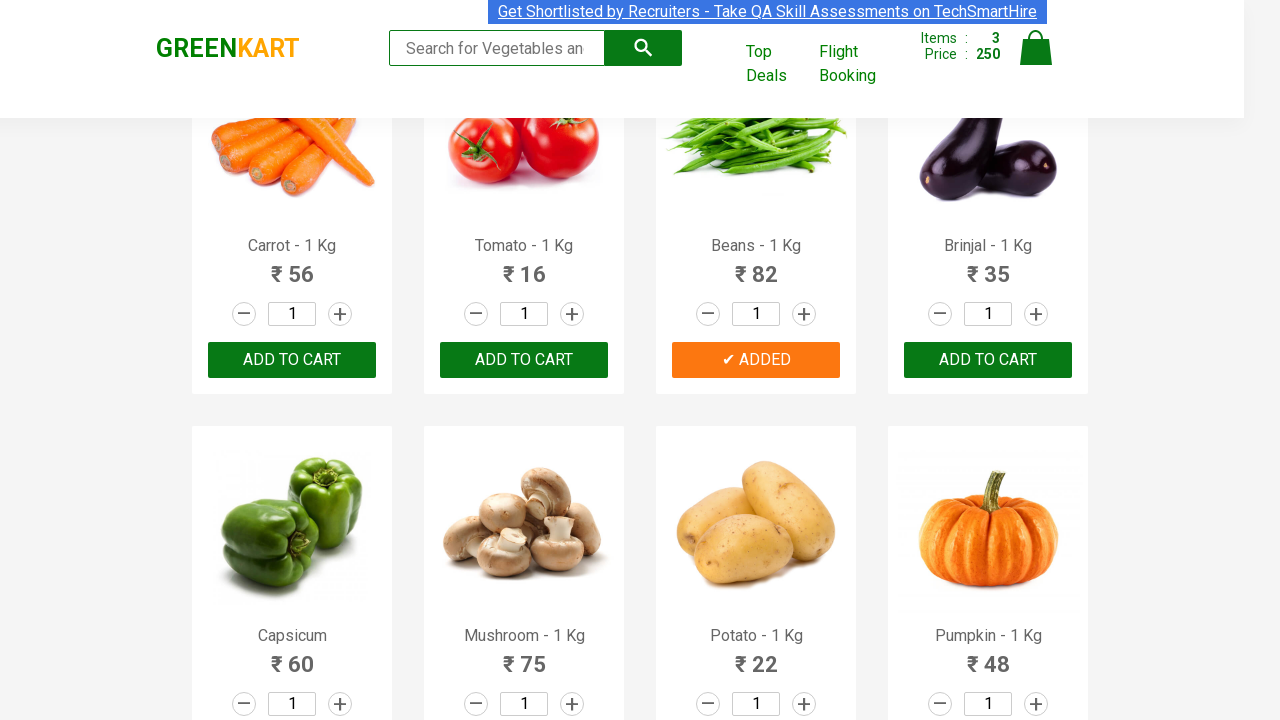

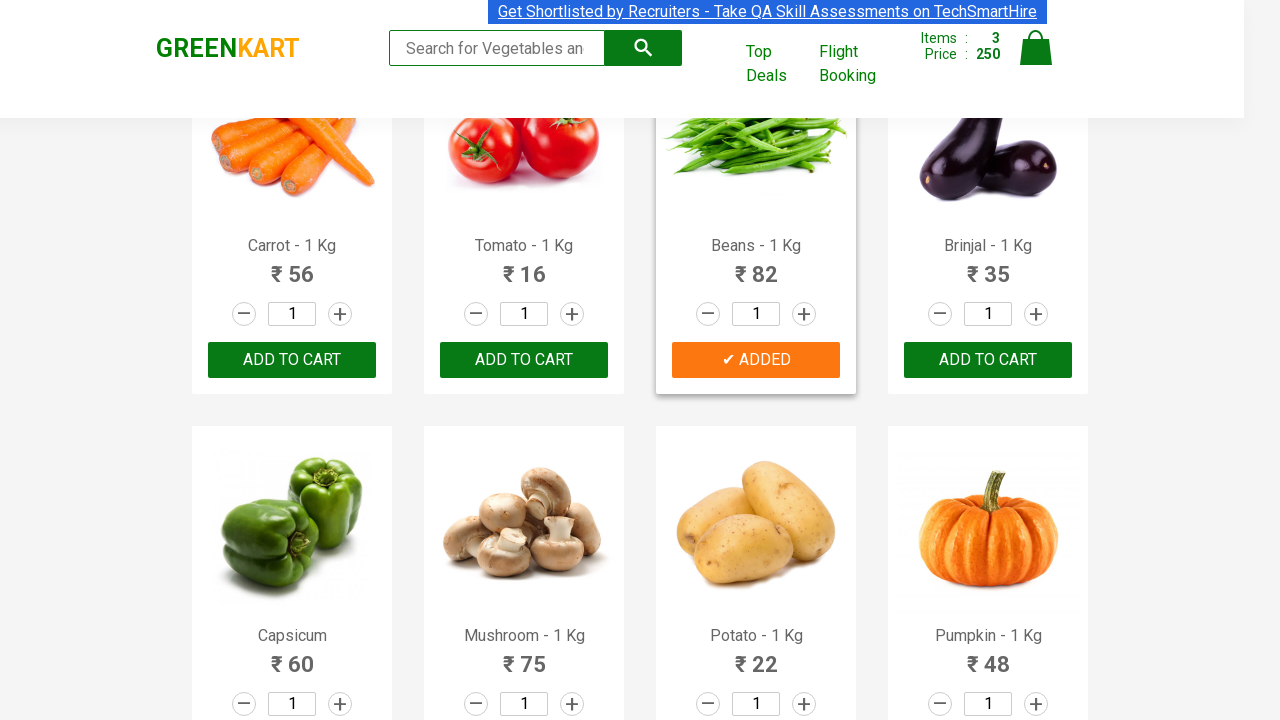